Tests radio button functionality on an automation practice page by verifying the section title and selecting different radio button options

Starting URL: https://rahulshettyacademy.com/AutomationPractice/

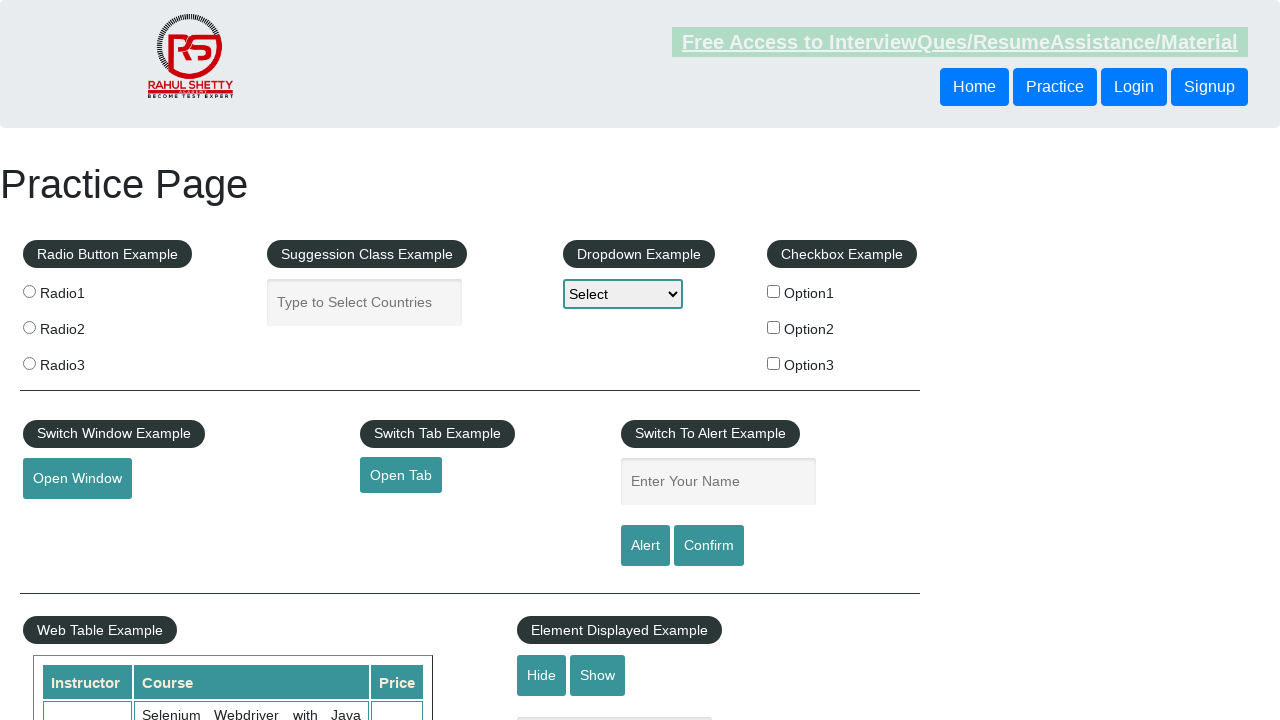

Retrieved radio button section title
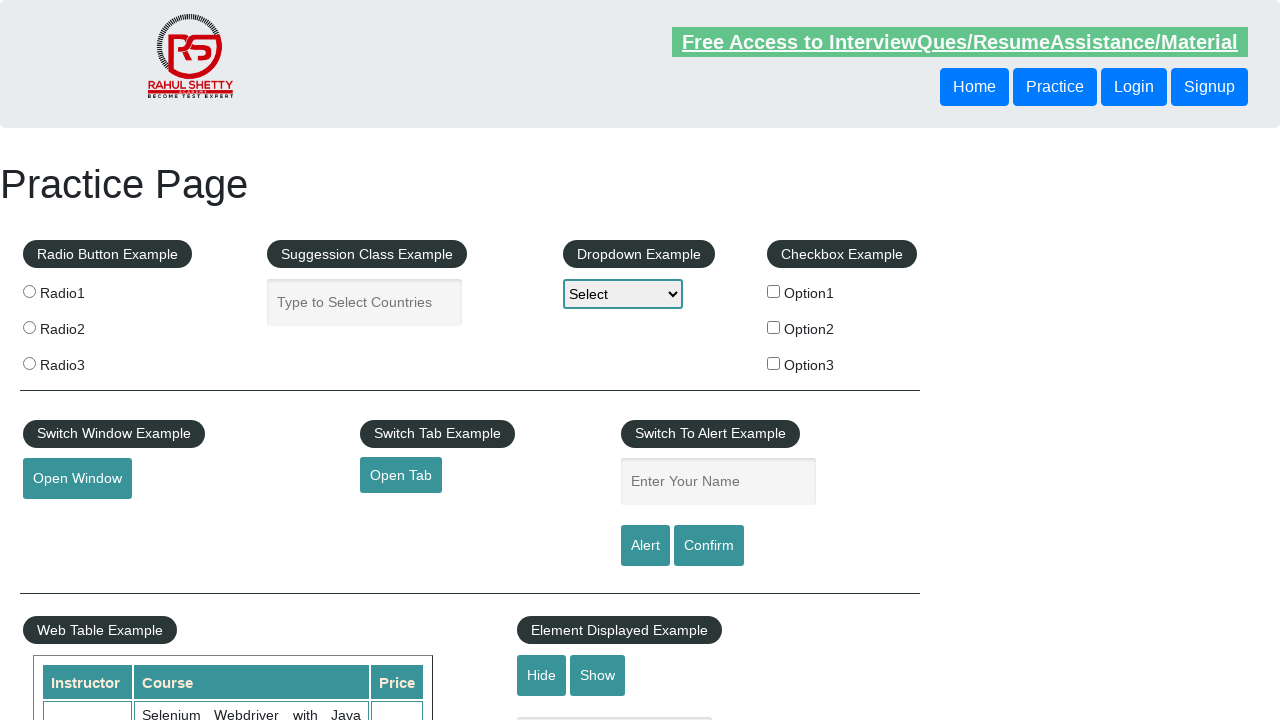

Verified section title is 'Radio Button Example'
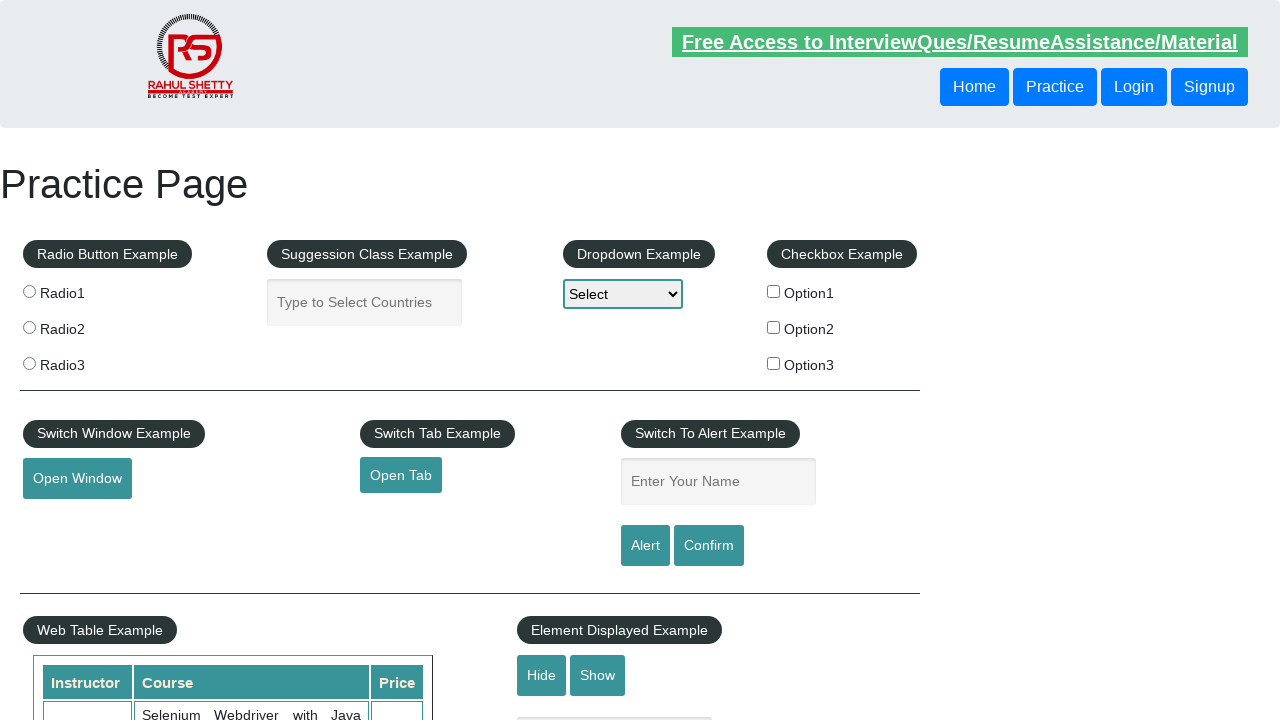

Clicked radio button 1 at (29, 291) on input[value='radio1']
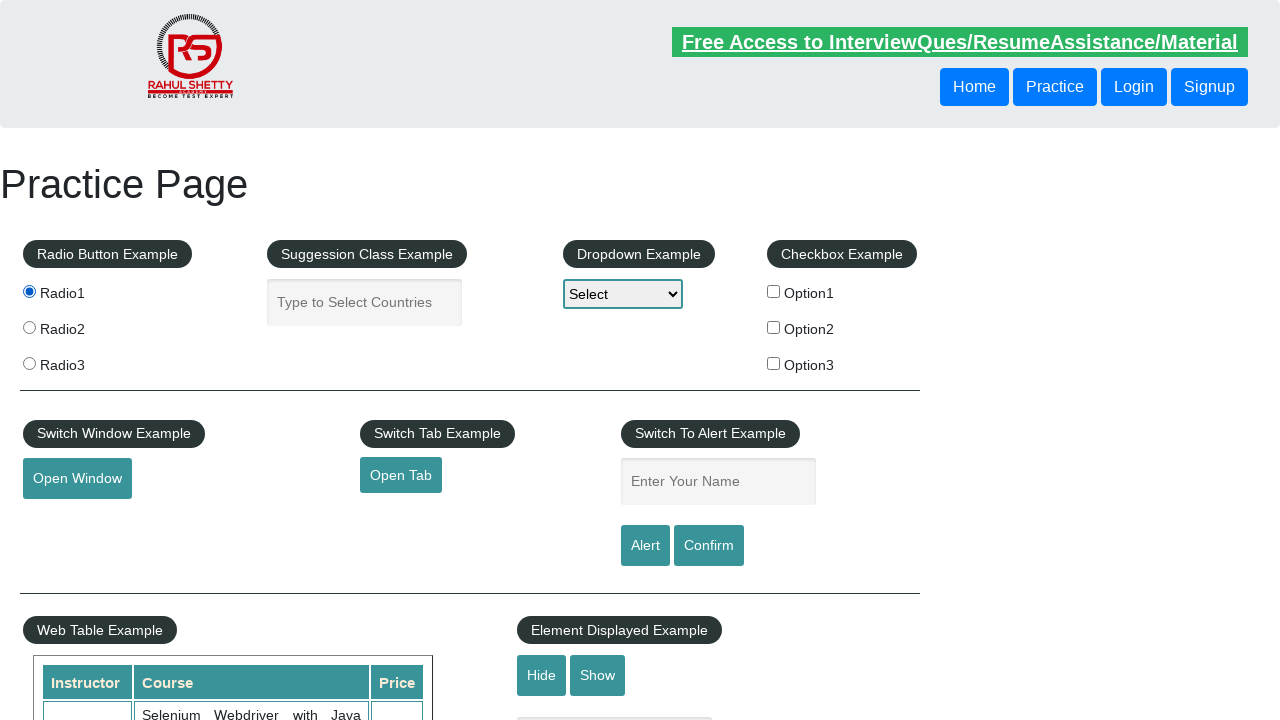

Clicked radio button 2 (deselected radio1) at (29, 327) on input[value='radio2']
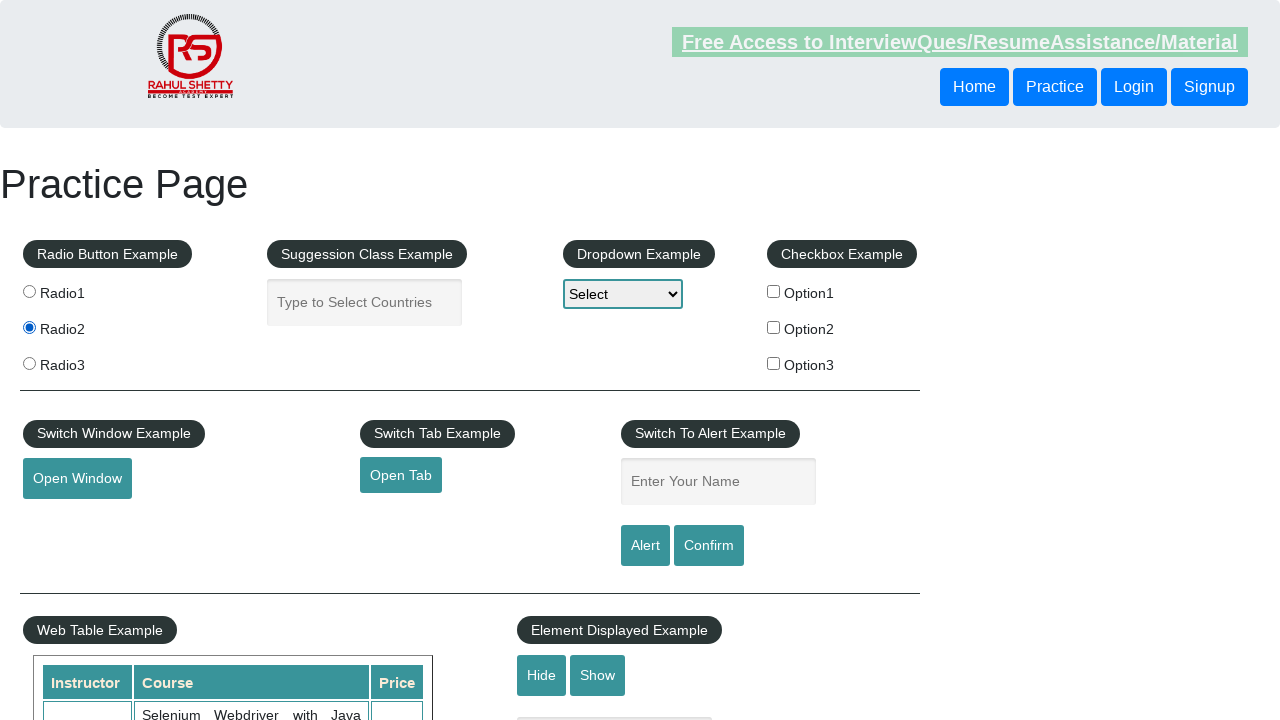

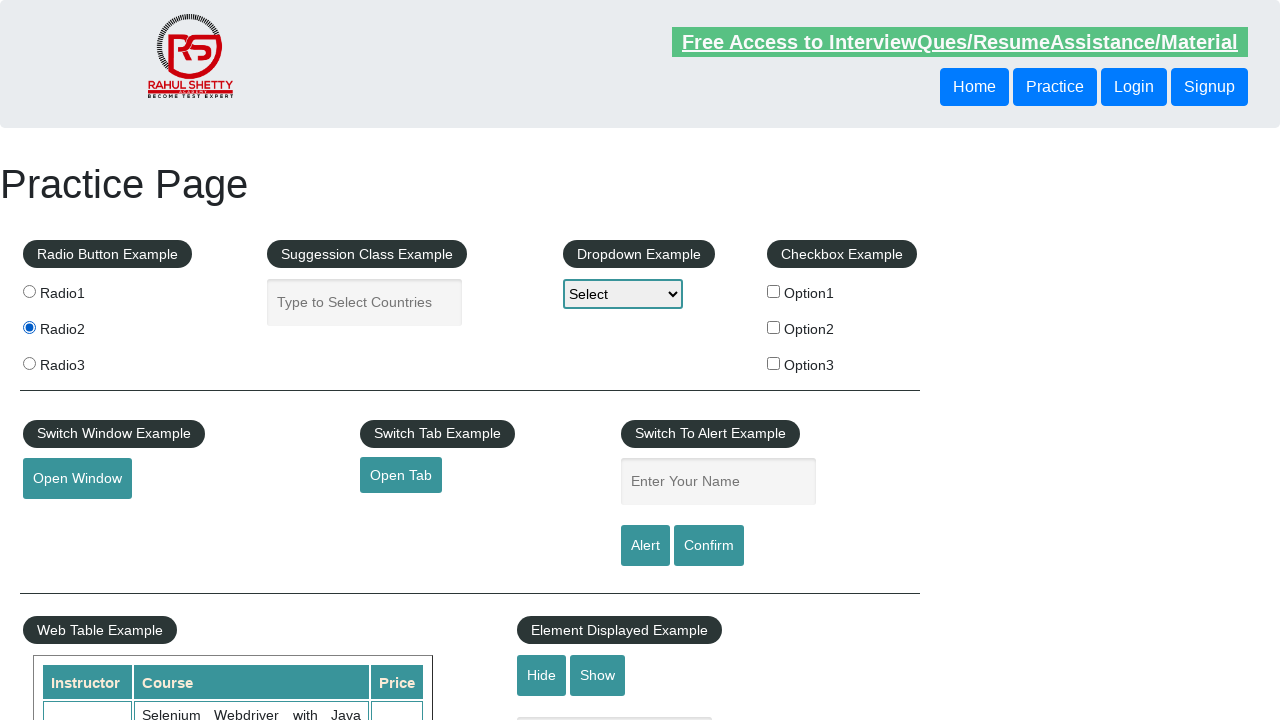